Tests optimal resource loading by navigating through all pages (Home, Blog, CV, Admin) and waiting for each to load

Starting URL: https://san-aoun.github.io/personal-site-monorepo/

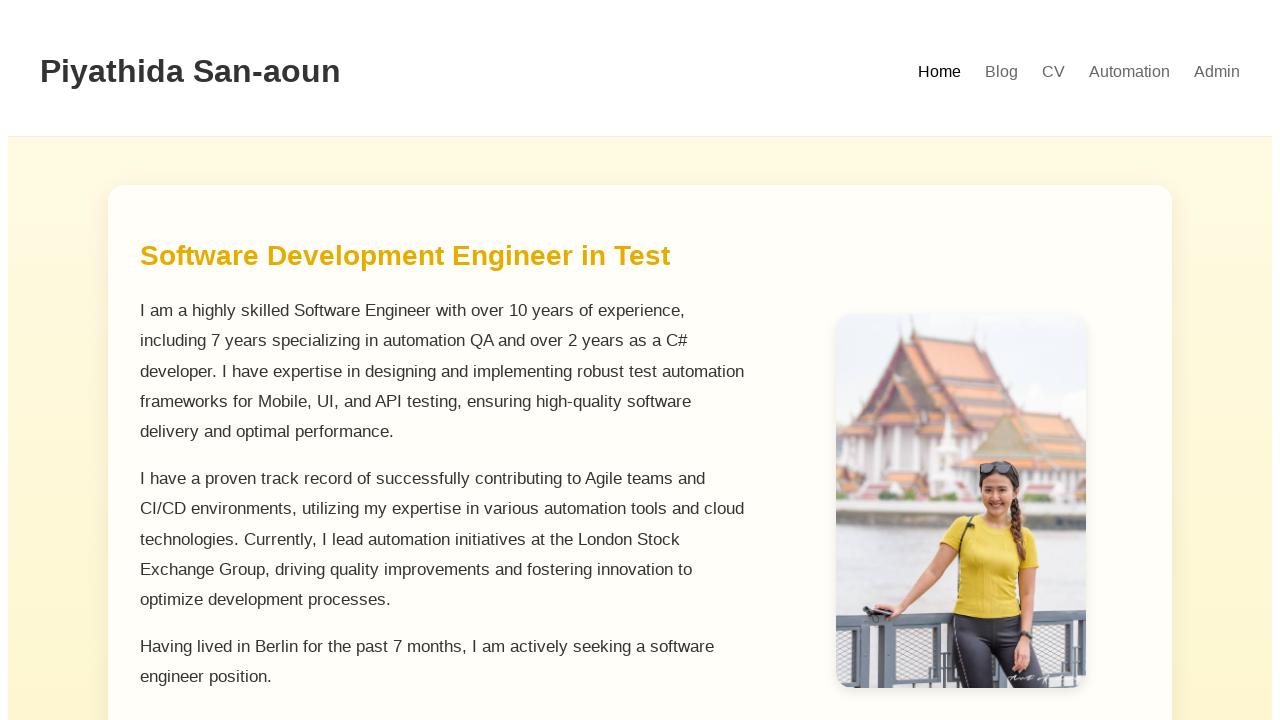

Home page loaded with optimal resource loading
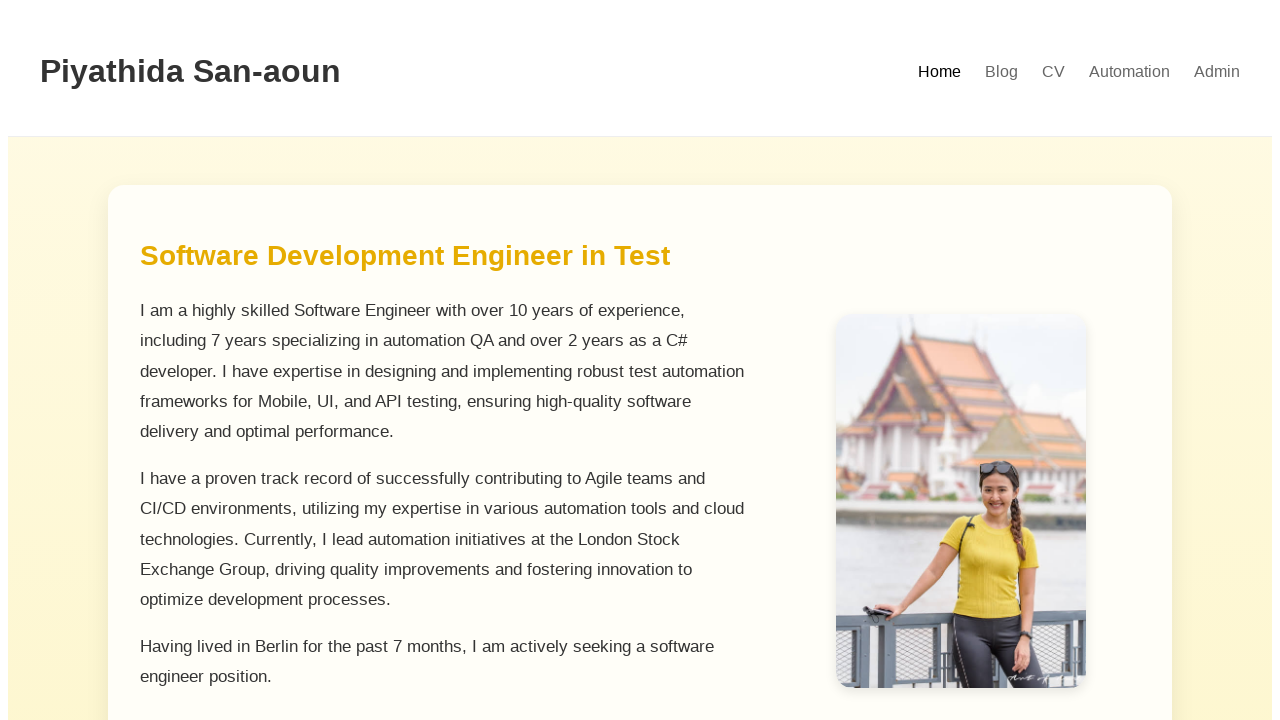

Navigated to Blog page
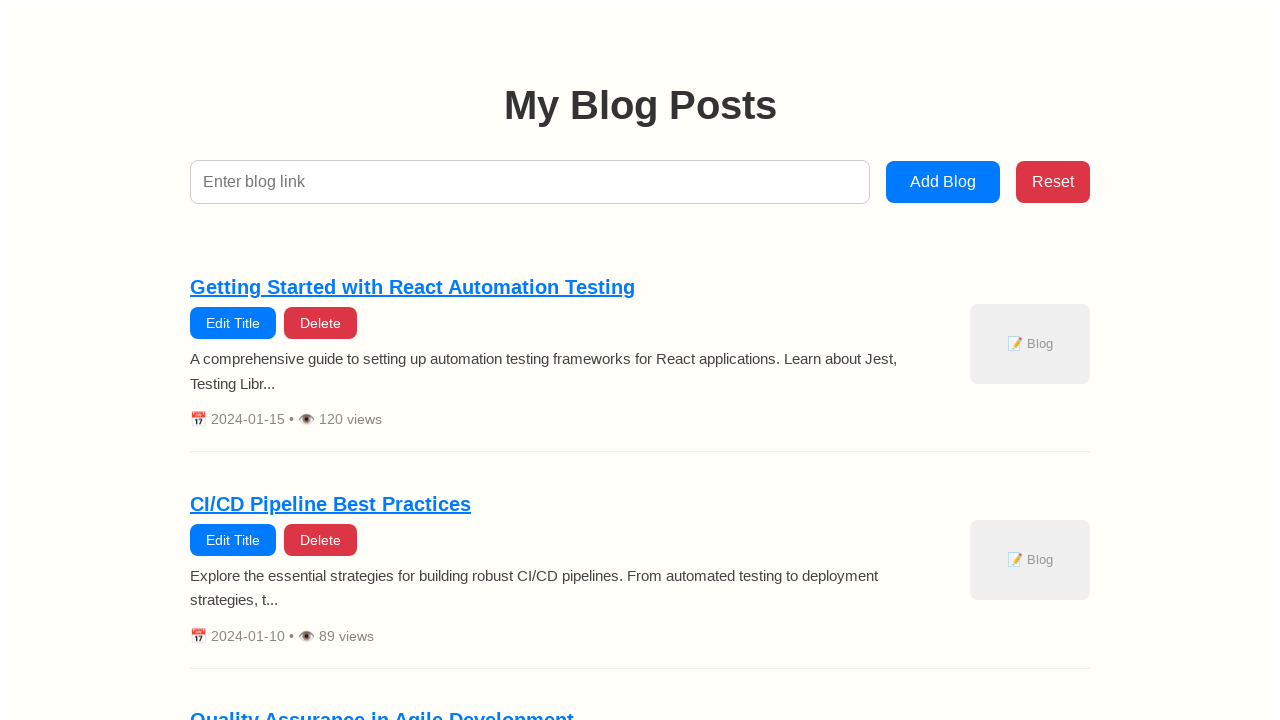

Blog page loaded with optimal resource loading
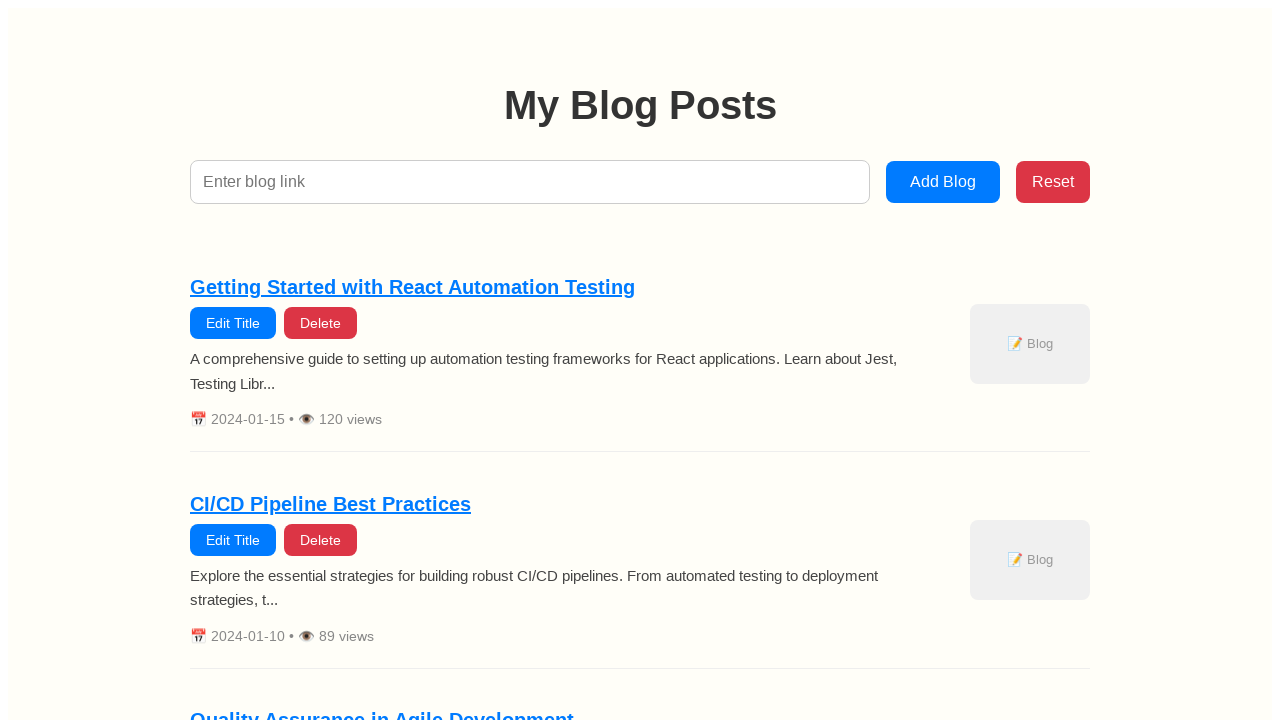

Navigated to CV page
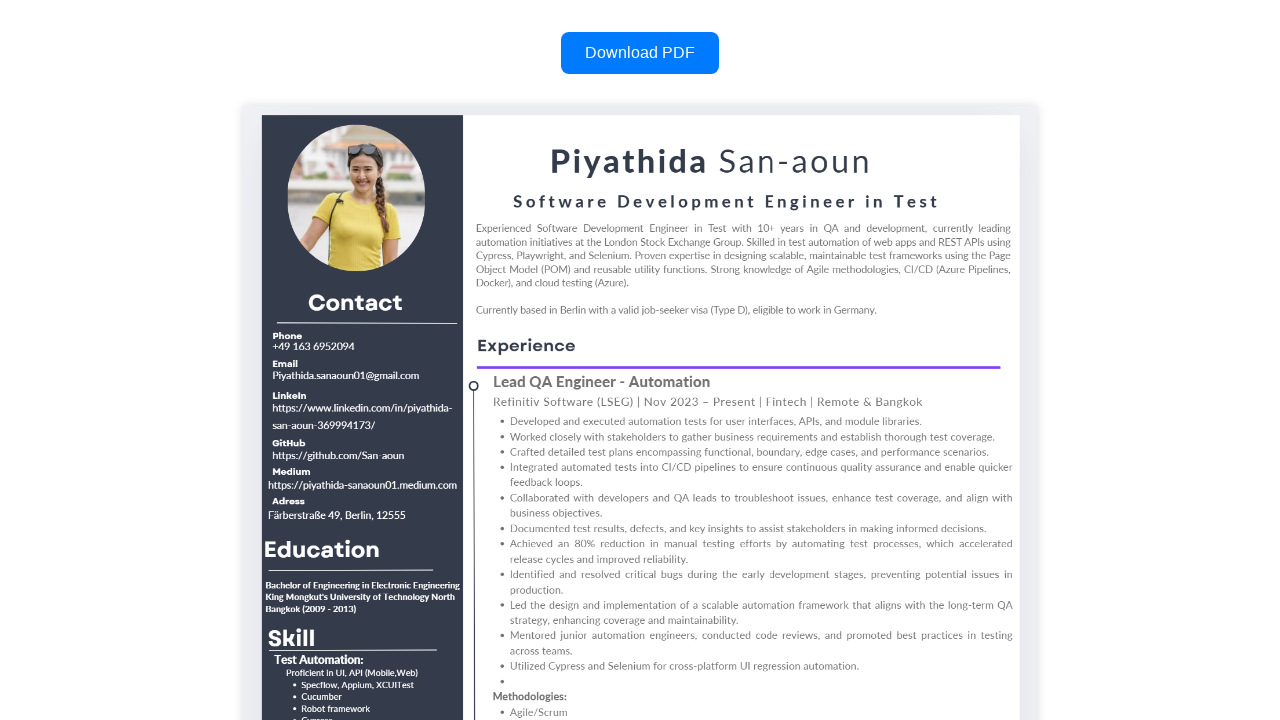

CV page loaded with optimal resource loading
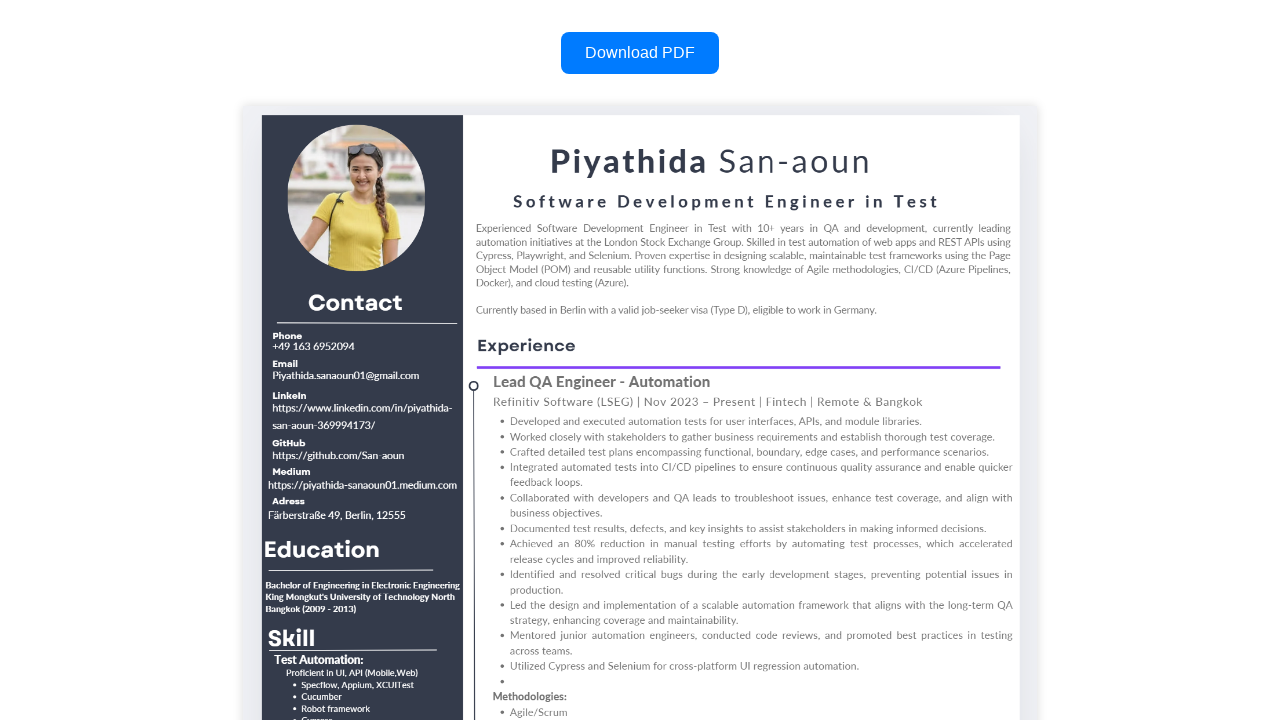

Navigated to Admin page
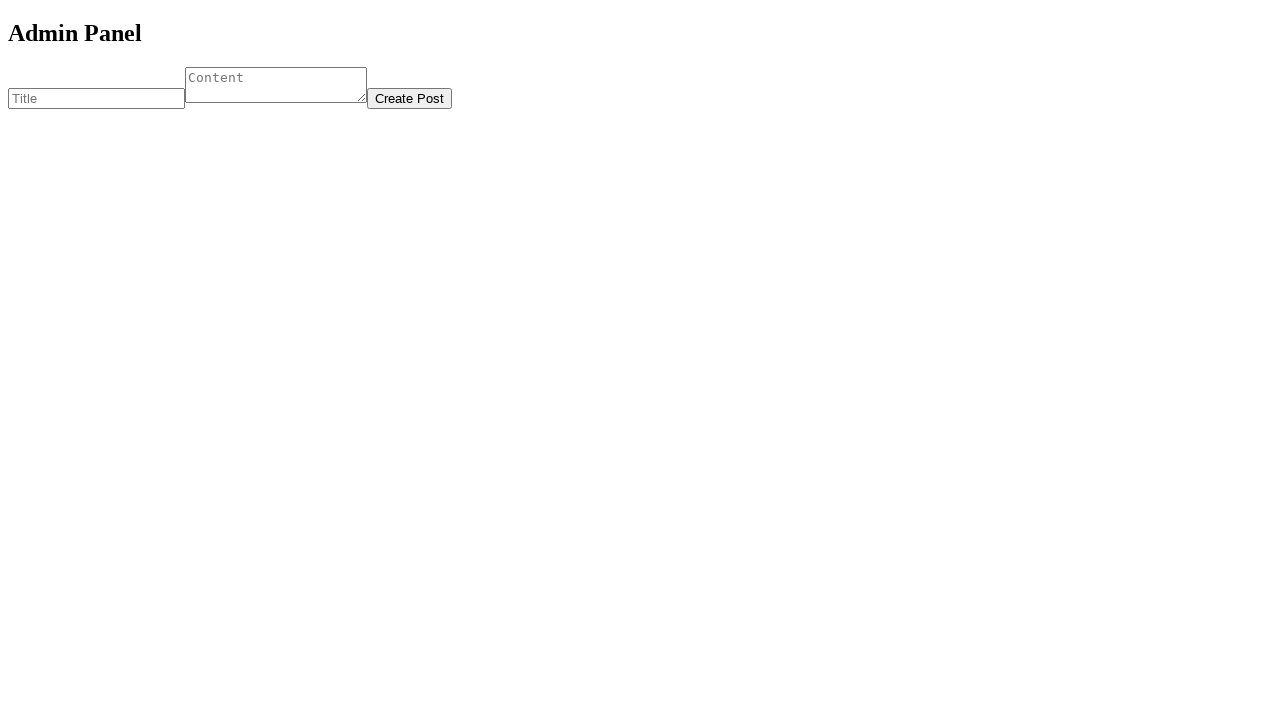

Admin page loaded with optimal resource loading
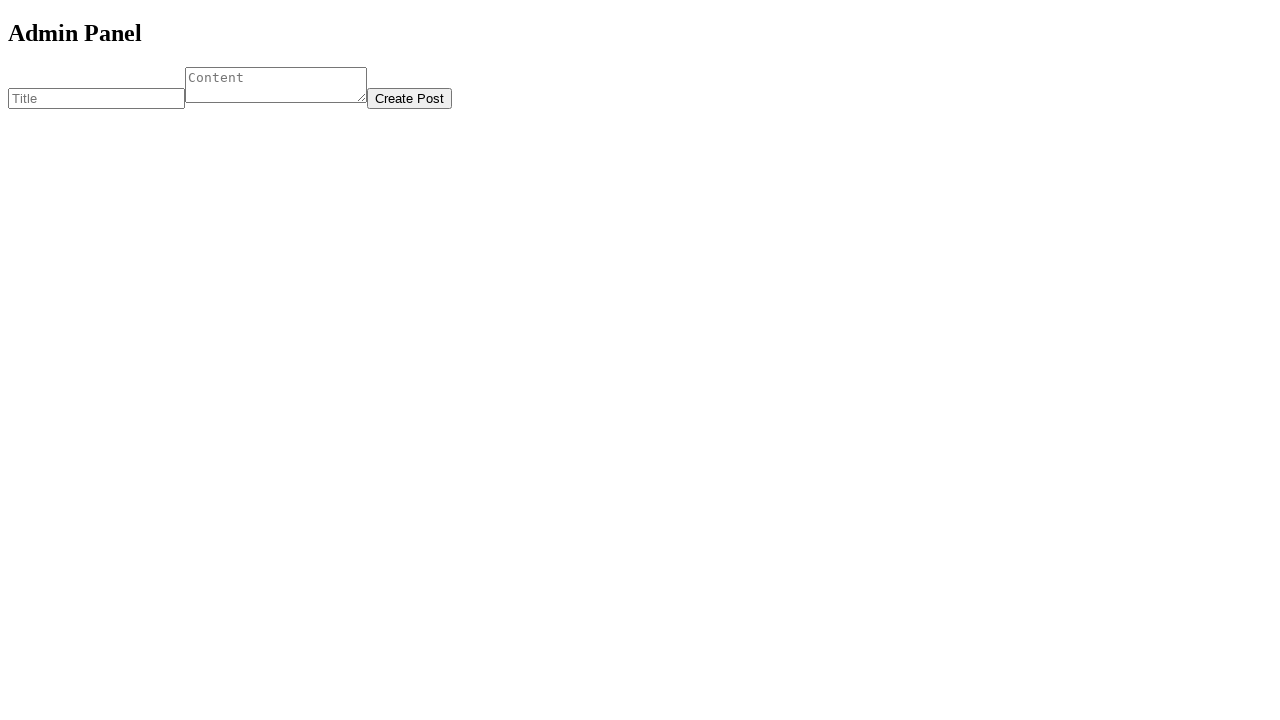

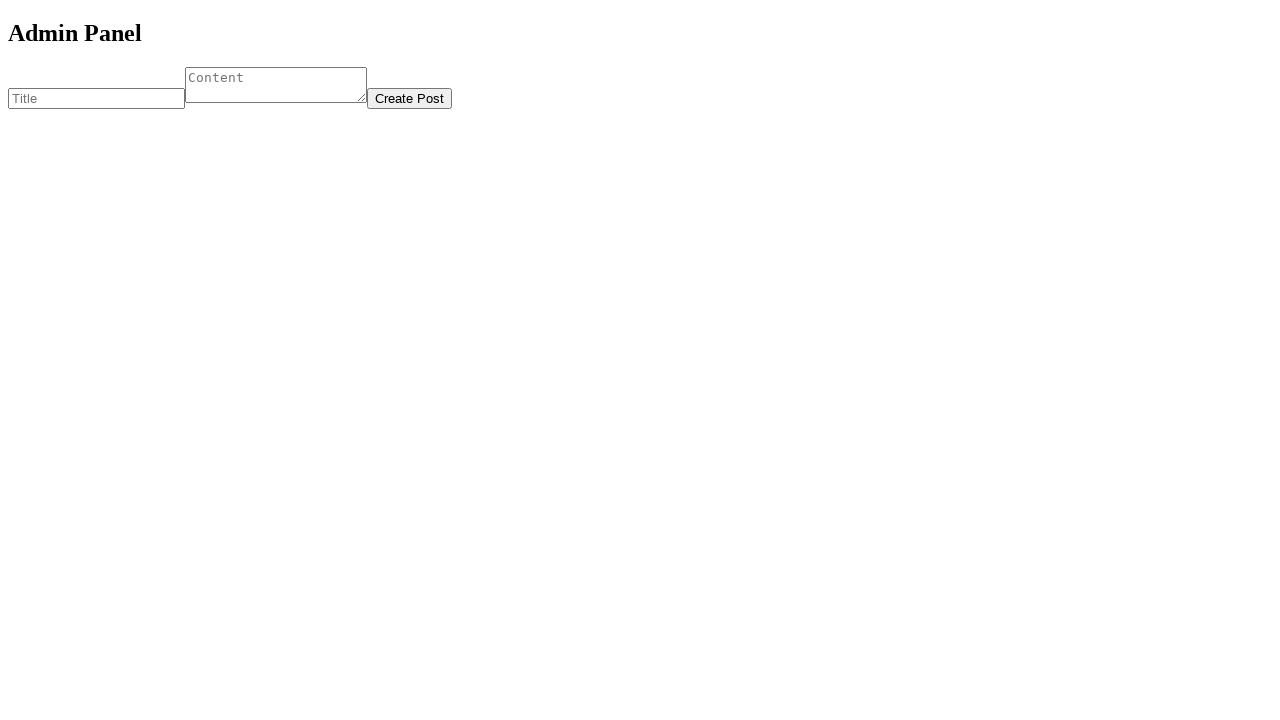